Tests dismissing a confirm dialog by clicking a button that triggers a confirmation alert and dismissing it

Starting URL: https://letcode.in/alert

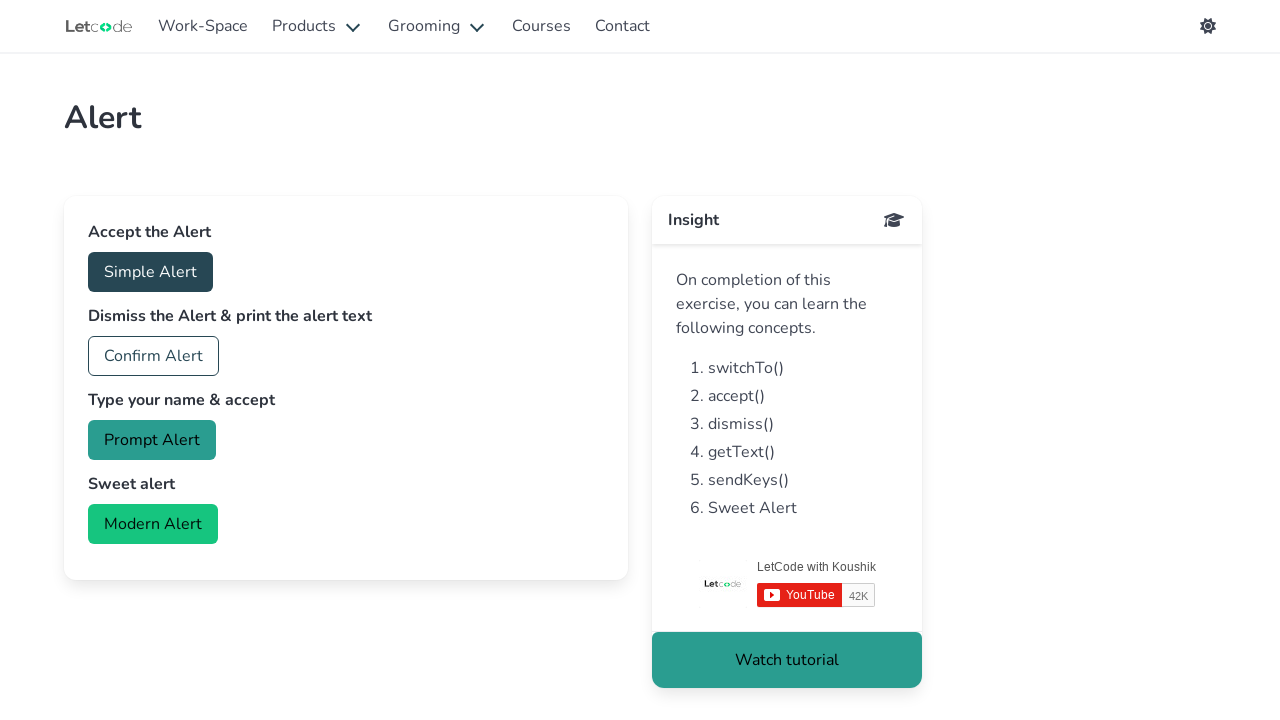

Set up dialog handler to dismiss alerts
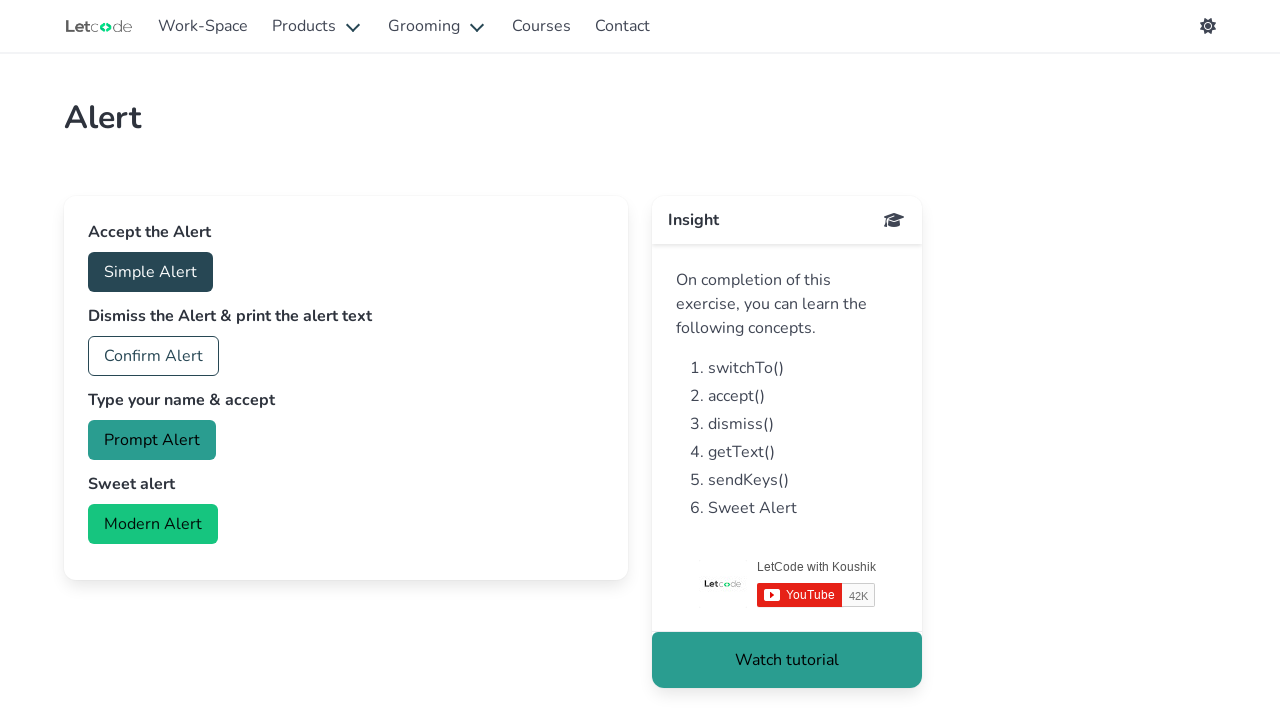

Clicked the confirm alert button at (154, 356) on #confirm
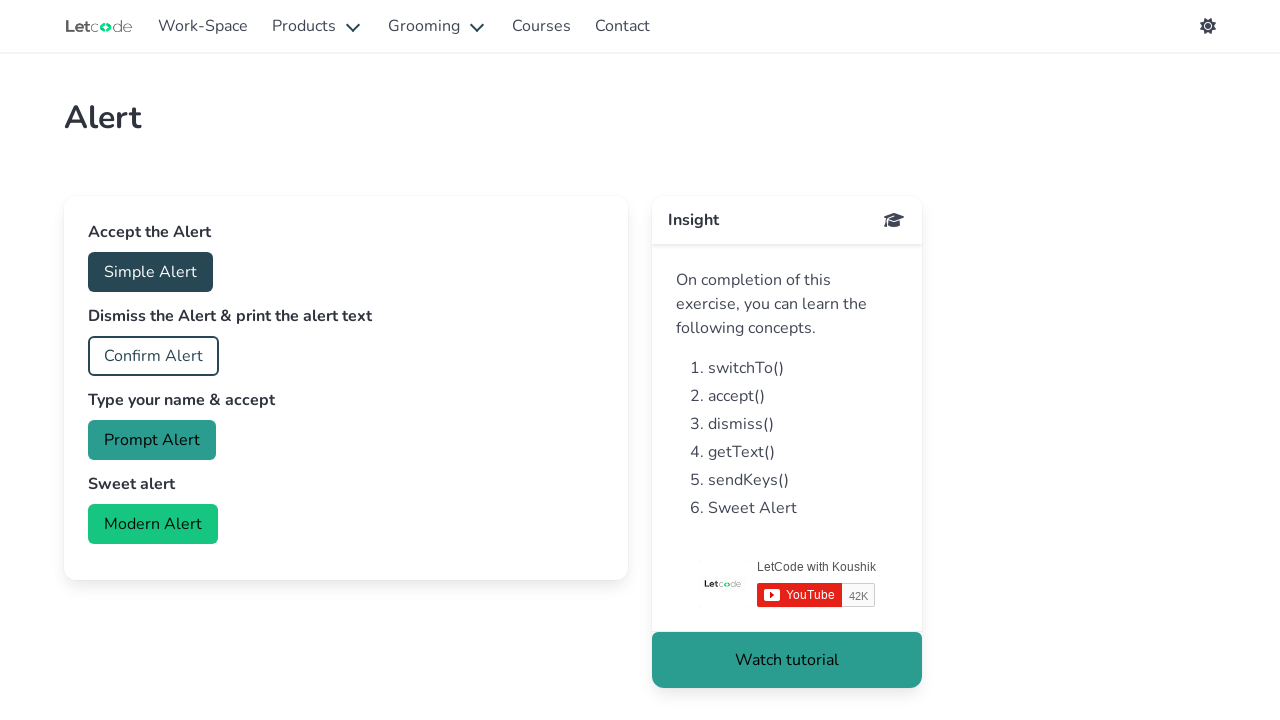

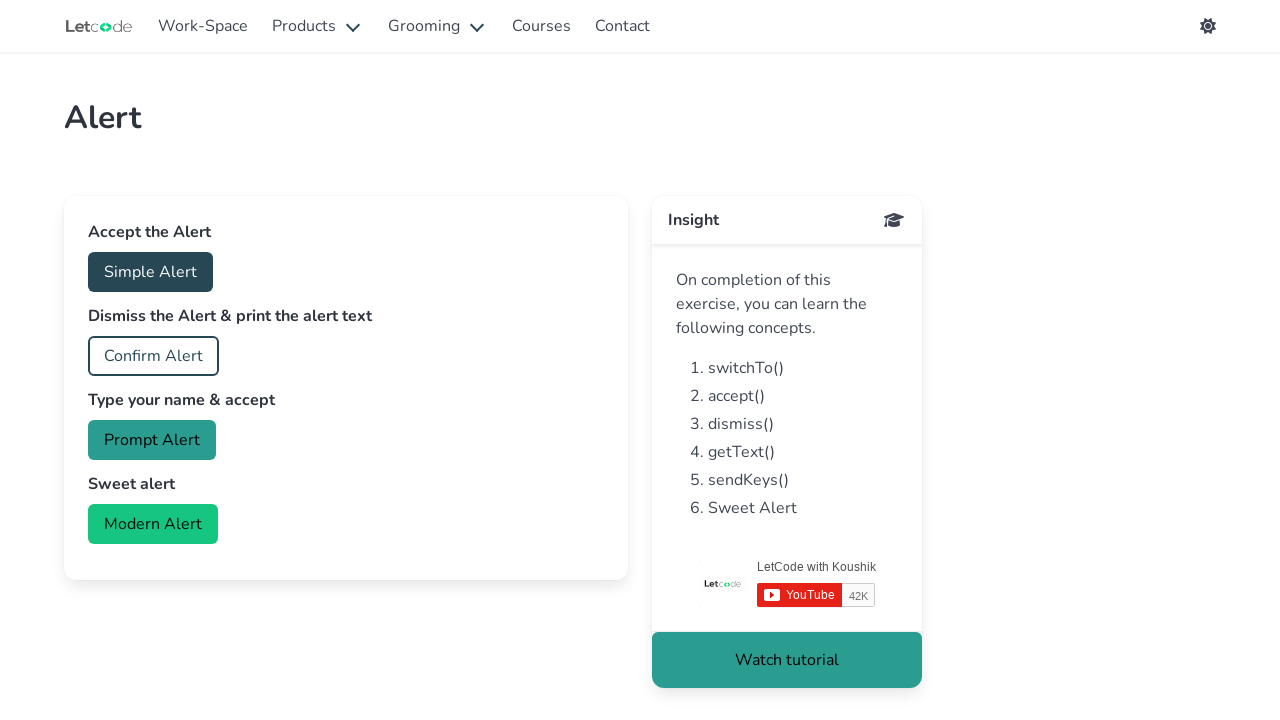